Tests dynamic enable/disable controls with full verification of all state transitions in a chained sequence

Starting URL: https://the-internet.herokuapp.com/dynamic_controls

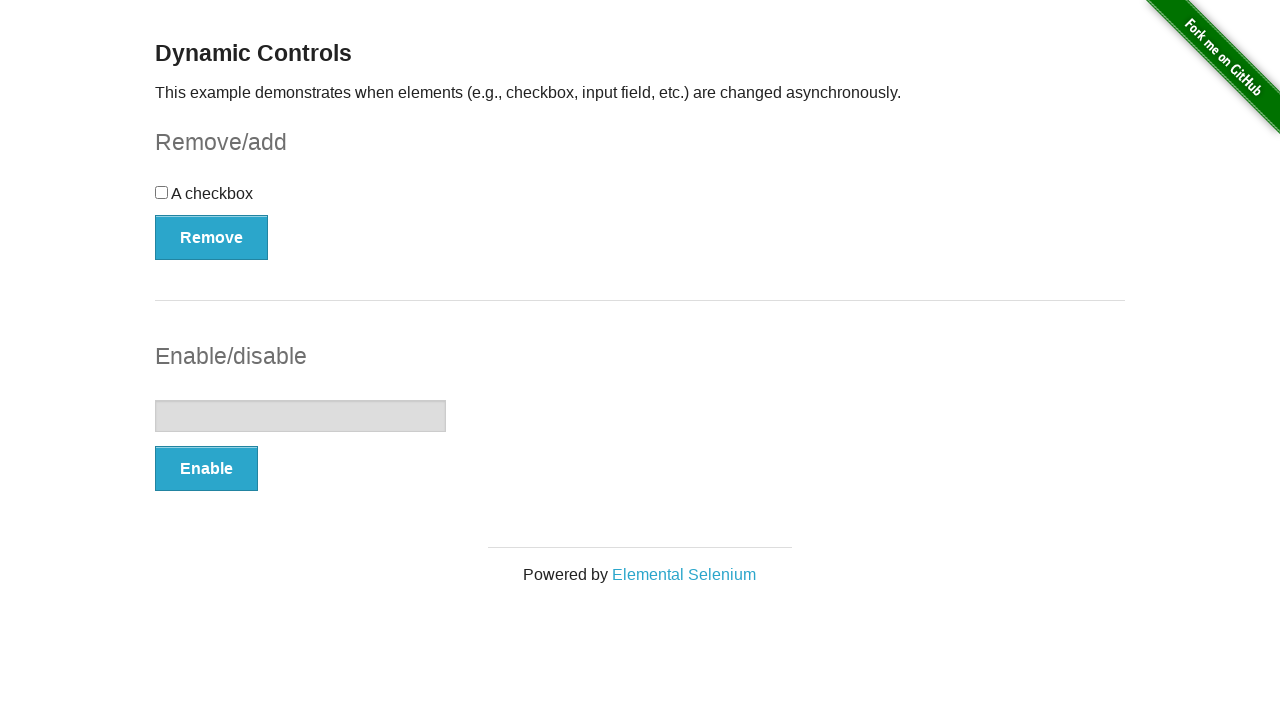

Verified Enable button is present in initial state
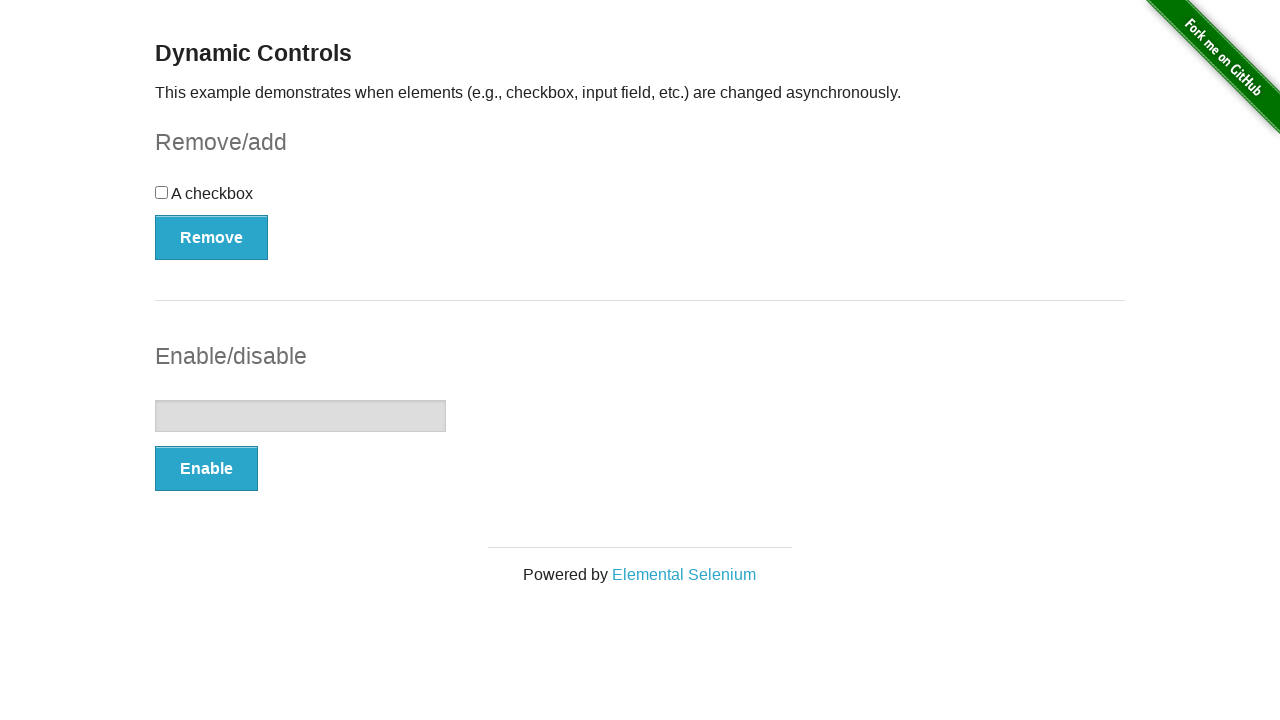

Verified input field is disabled in initial state
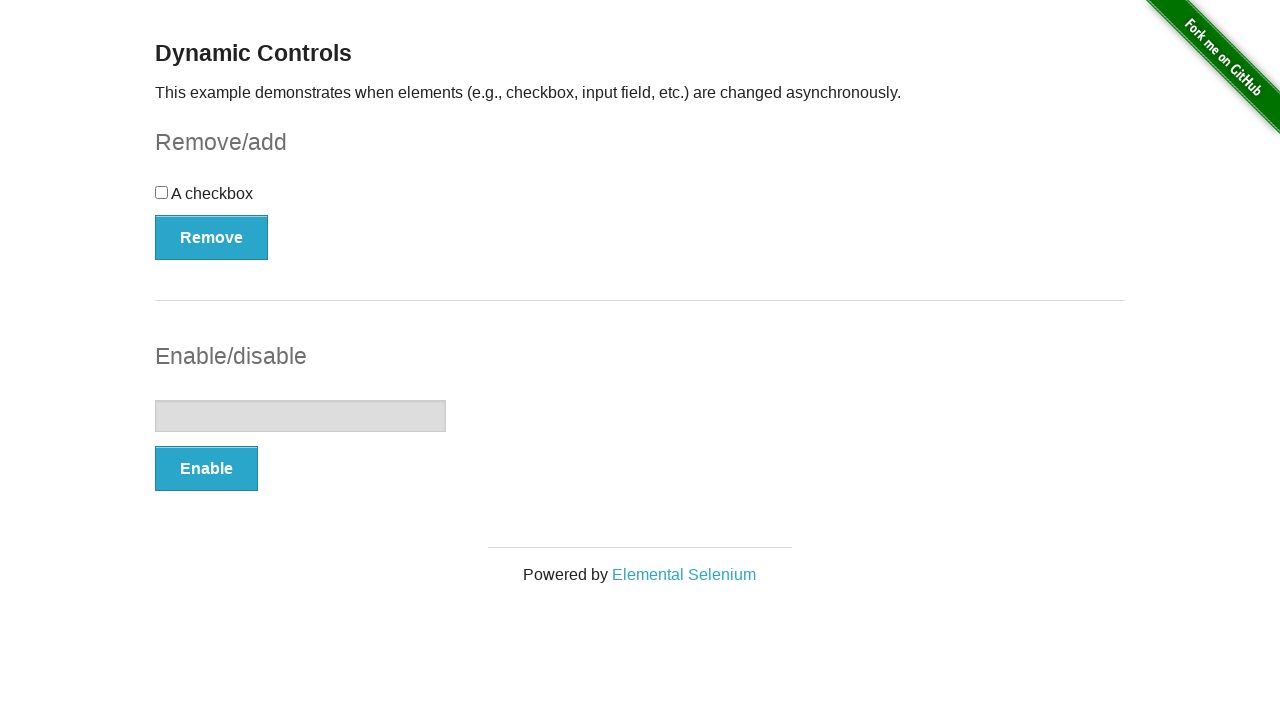

Clicked Enable button to transition input field to enabled state at (206, 469) on #input-example button
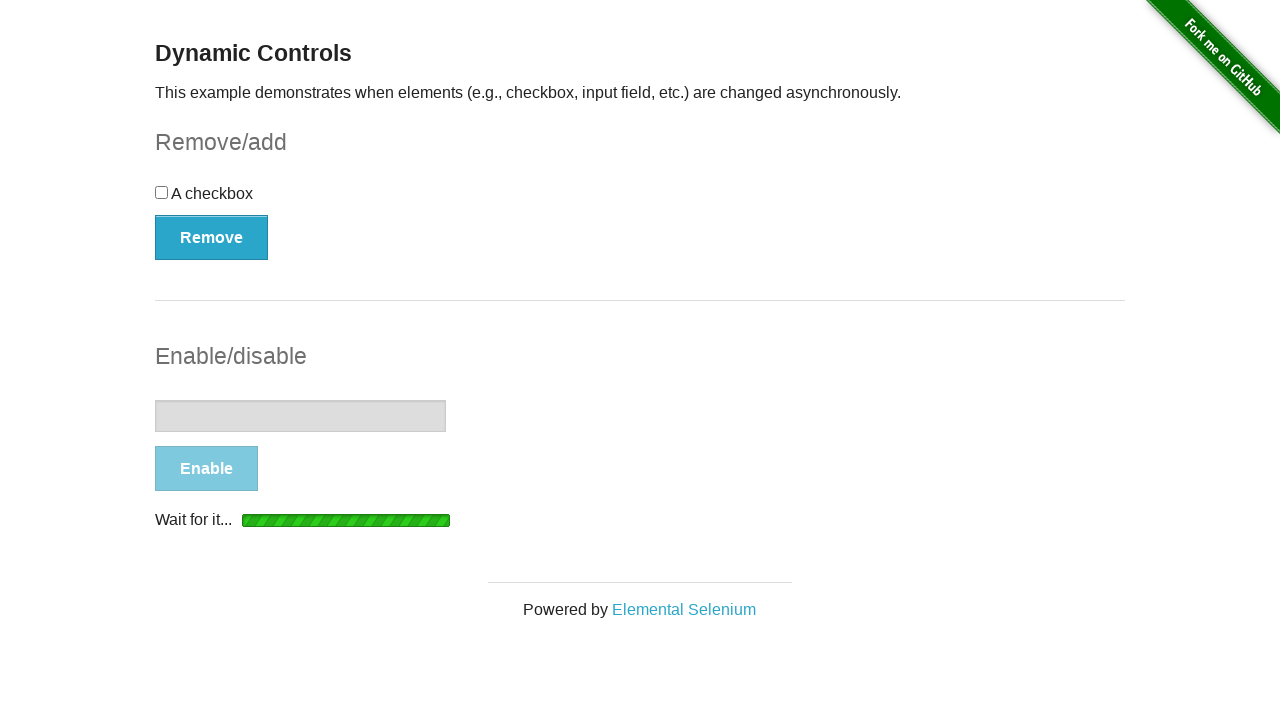

Verified input field transitioned to enabled state
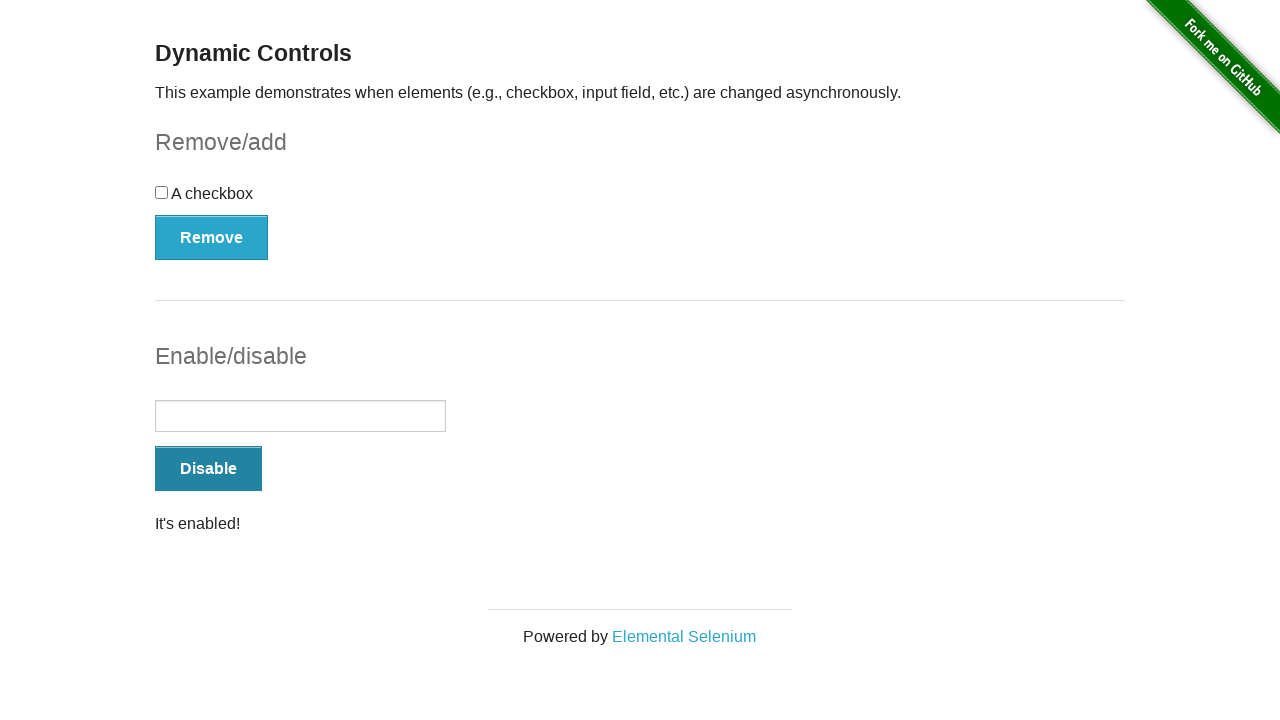

Verified button changed to Disable after enabling input
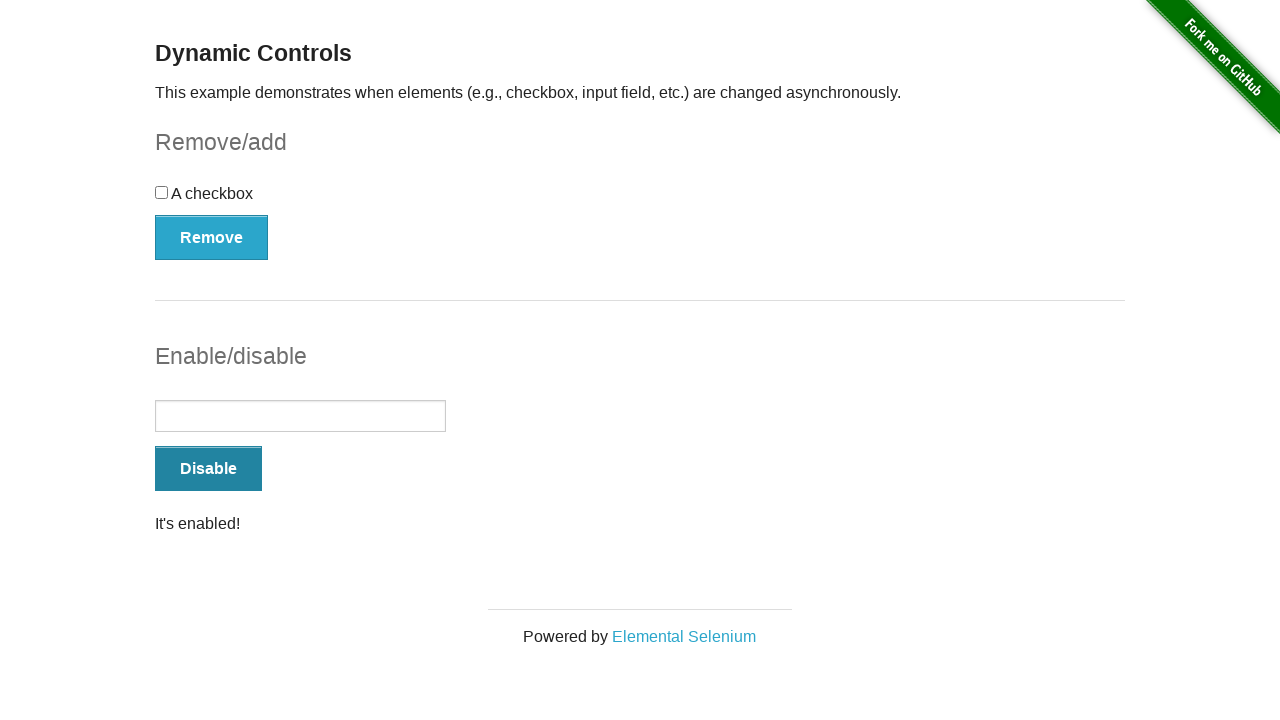

Verified success message 'It's enabled!' is displayed
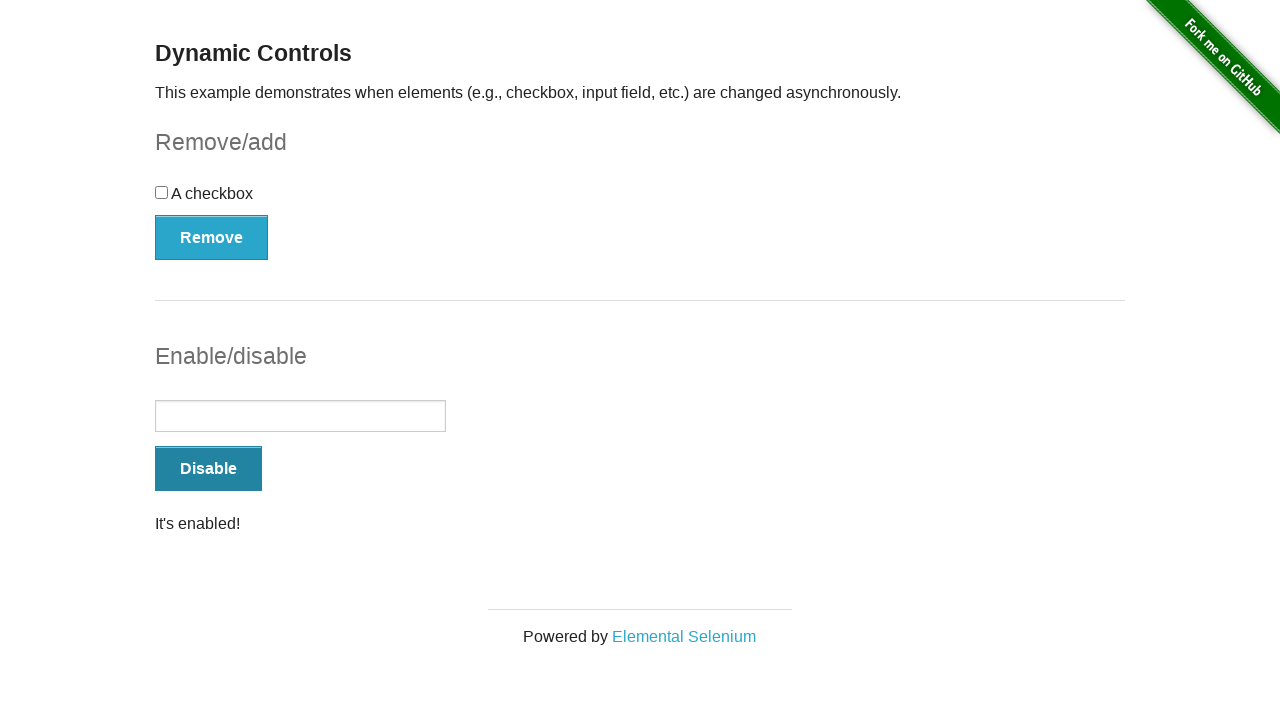

Clicked Disable button to transition input field to disabled state at (208, 469) on #input-example button
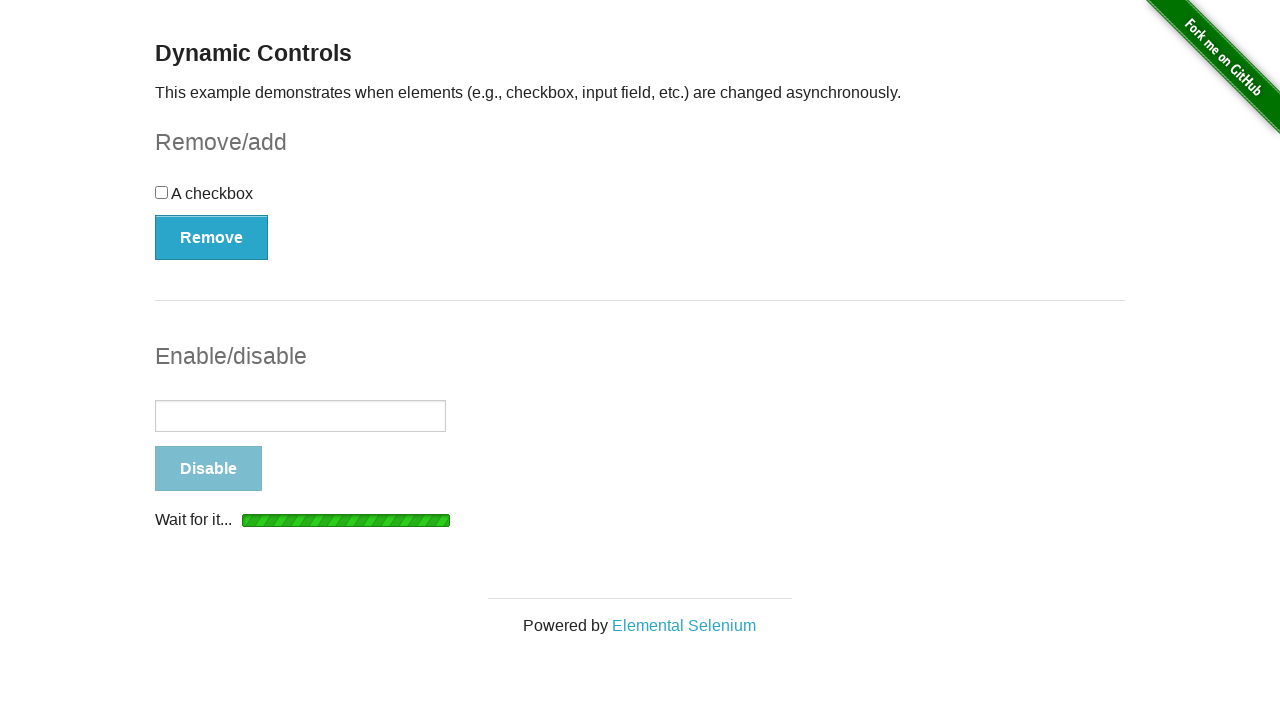

Verified input field transitioned to disabled state
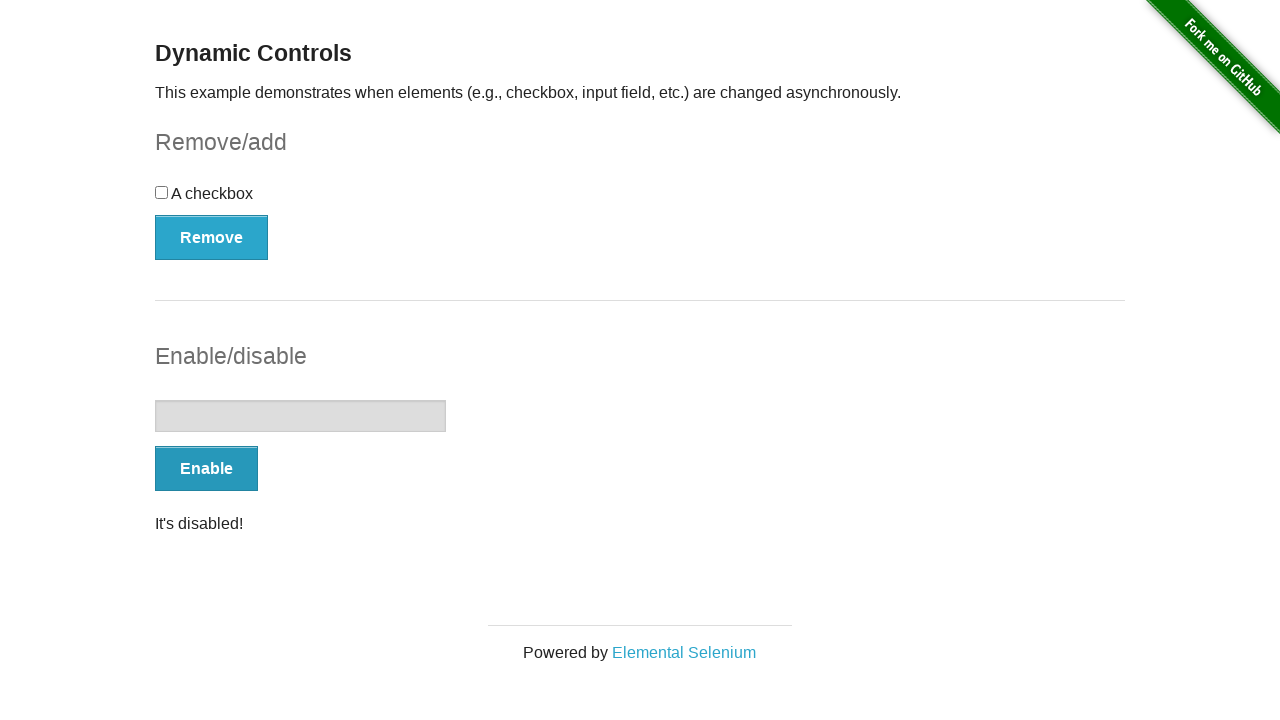

Verified button changed back to Enable after disabling input
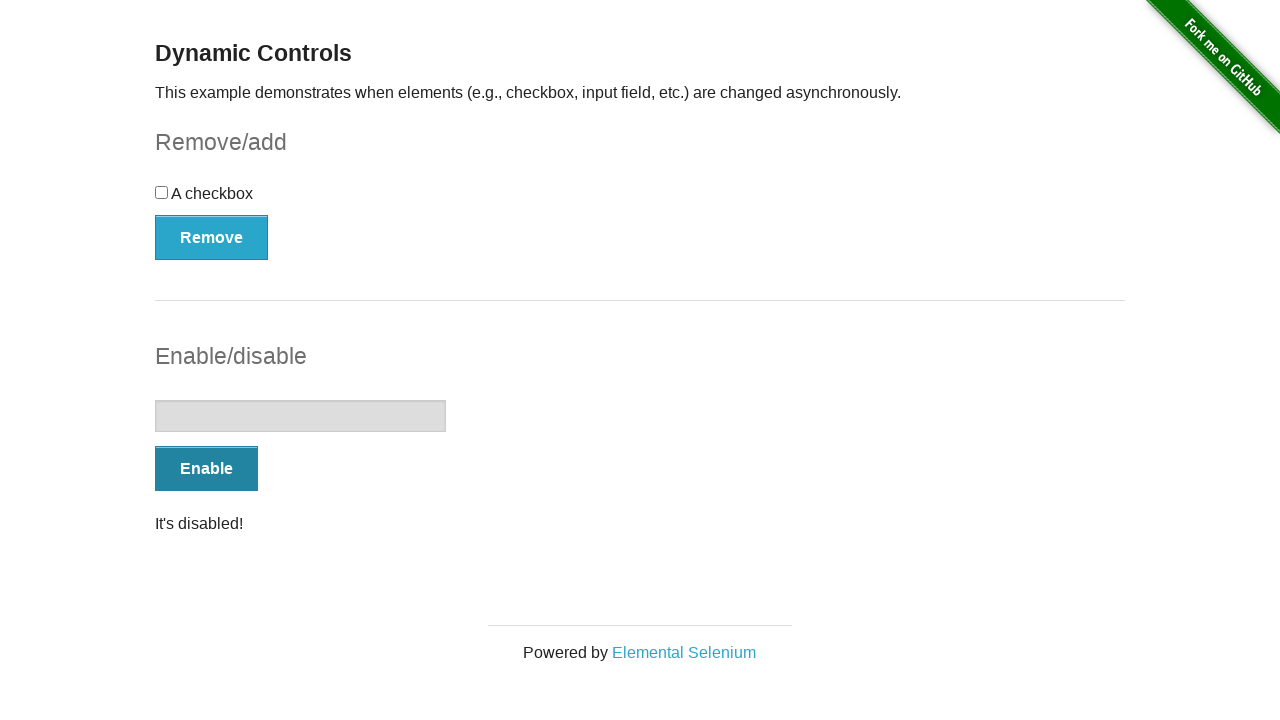

Verified success message 'It's disabled!' is displayed
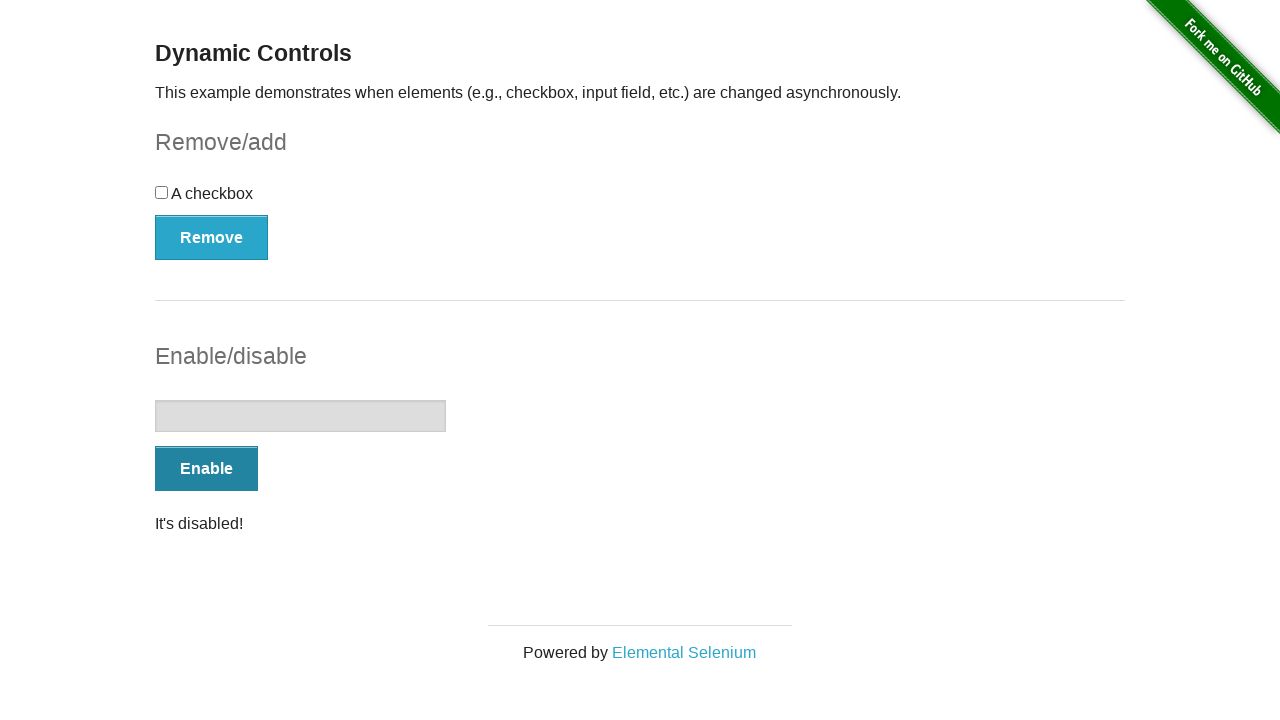

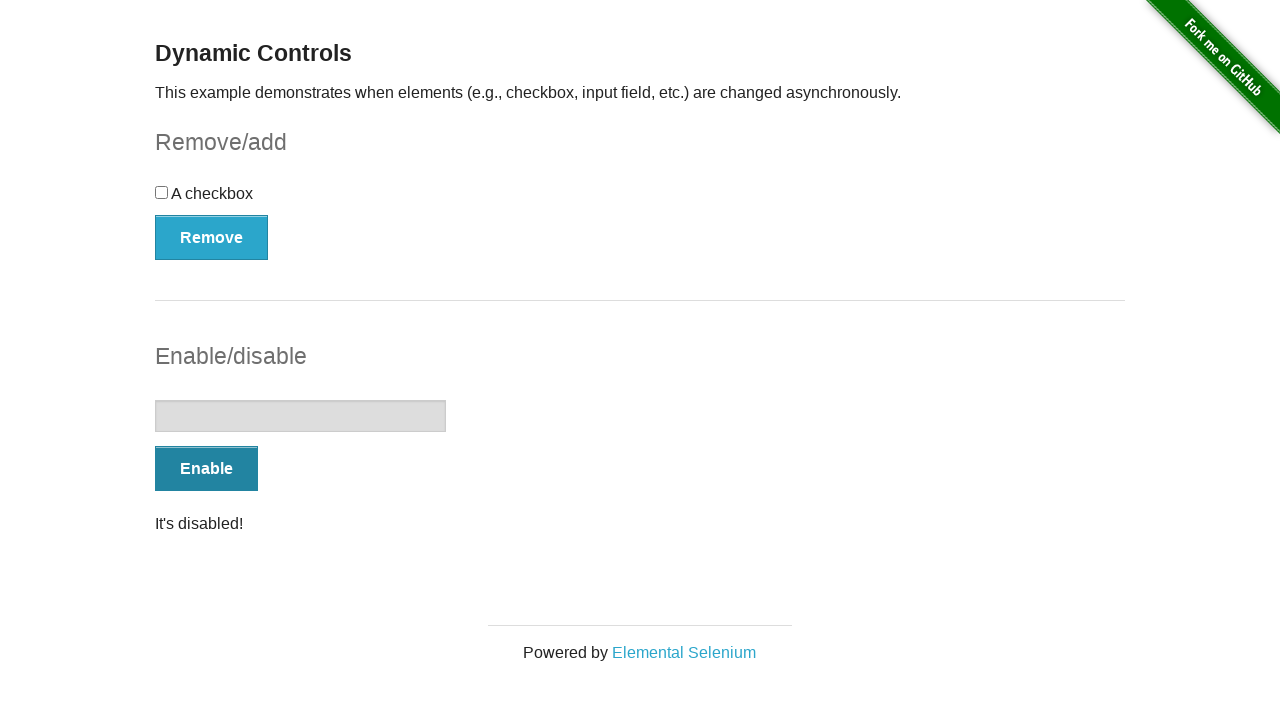